Tests navigation to the Link Page and verifies the page header displays correctly

Starting URL: https://kristinek.github.io/site/examples/po

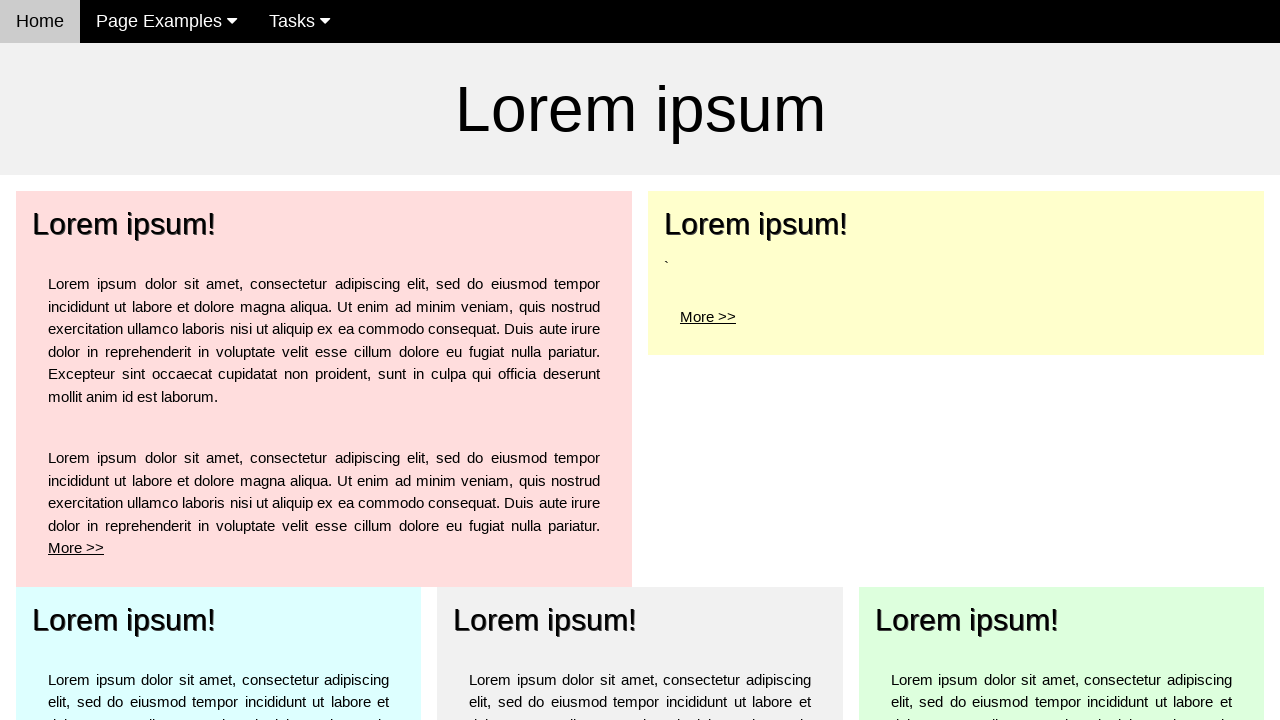

Navigated to https://kristinek.github.io/site/examples/po
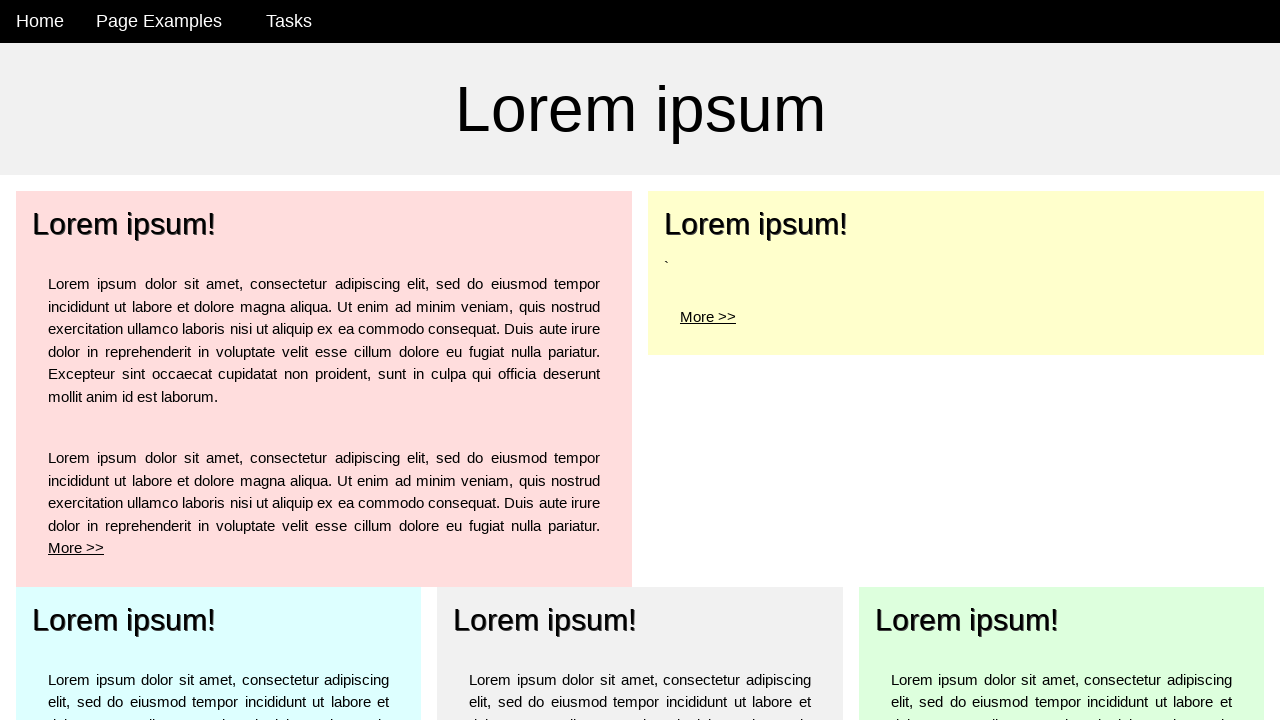

Located page header (h1 element)
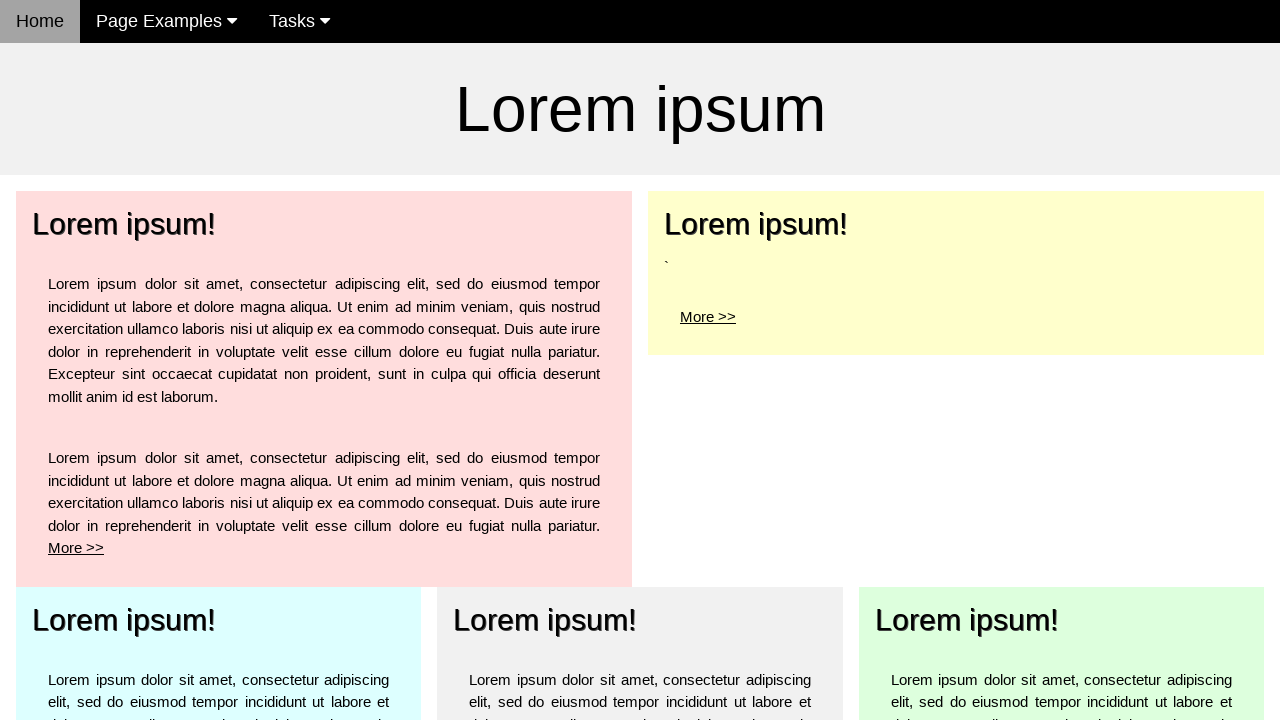

Verified page header displays 'Lorem ipsum' correctly
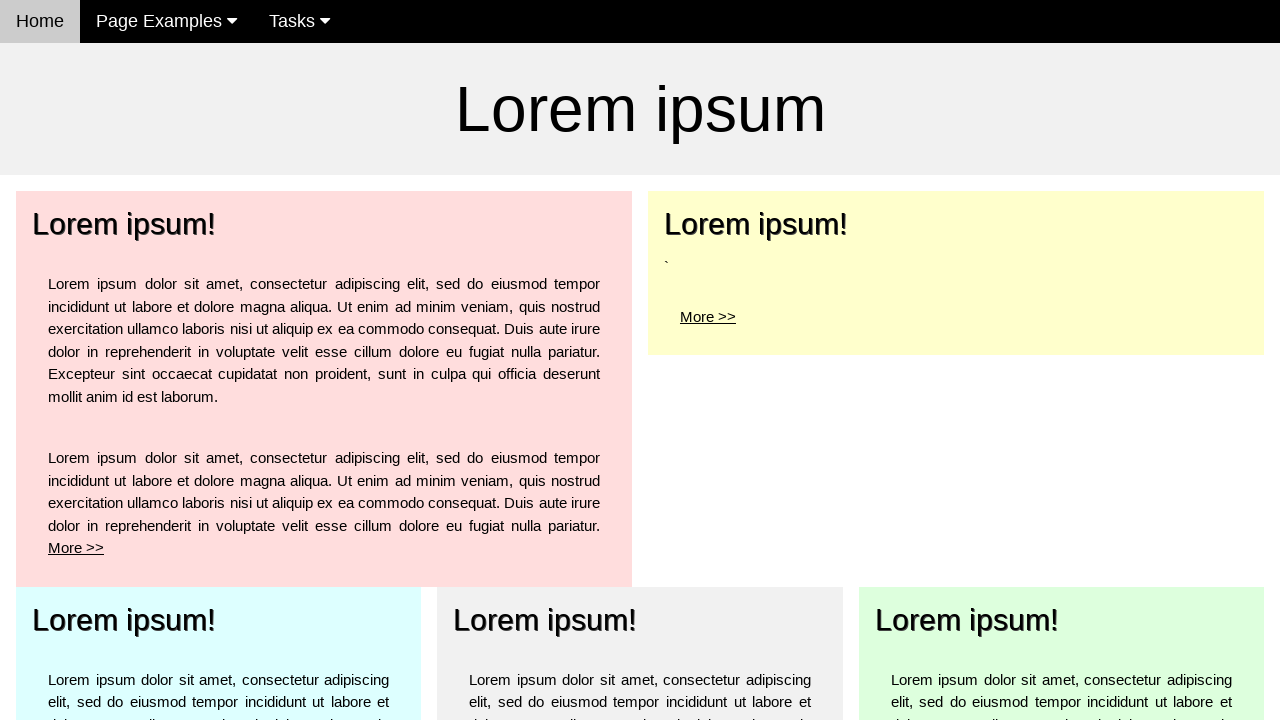

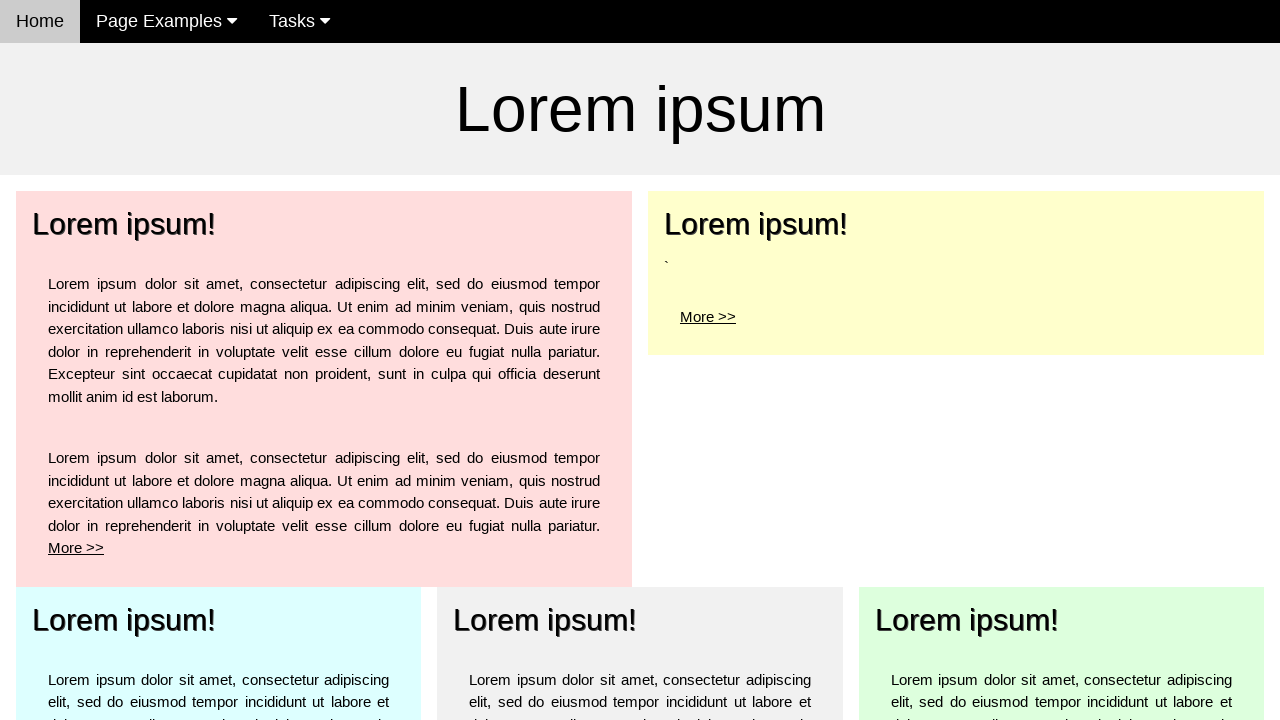